Tests simple JavaScript alert by clicking a button, switching to the alert, verifying the alert text, and accepting the alert

Starting URL: https://v1.training-support.net/selenium/javascript-alerts

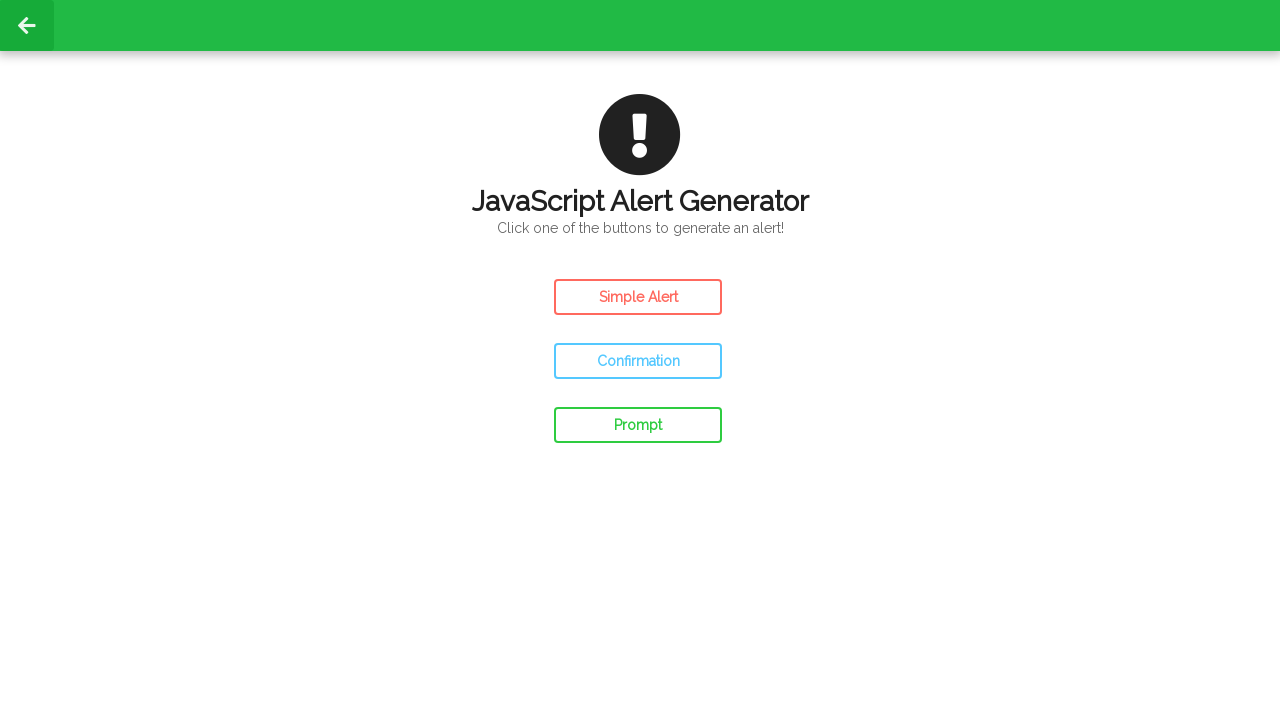

Clicked the simple alert button at (638, 297) on #simple
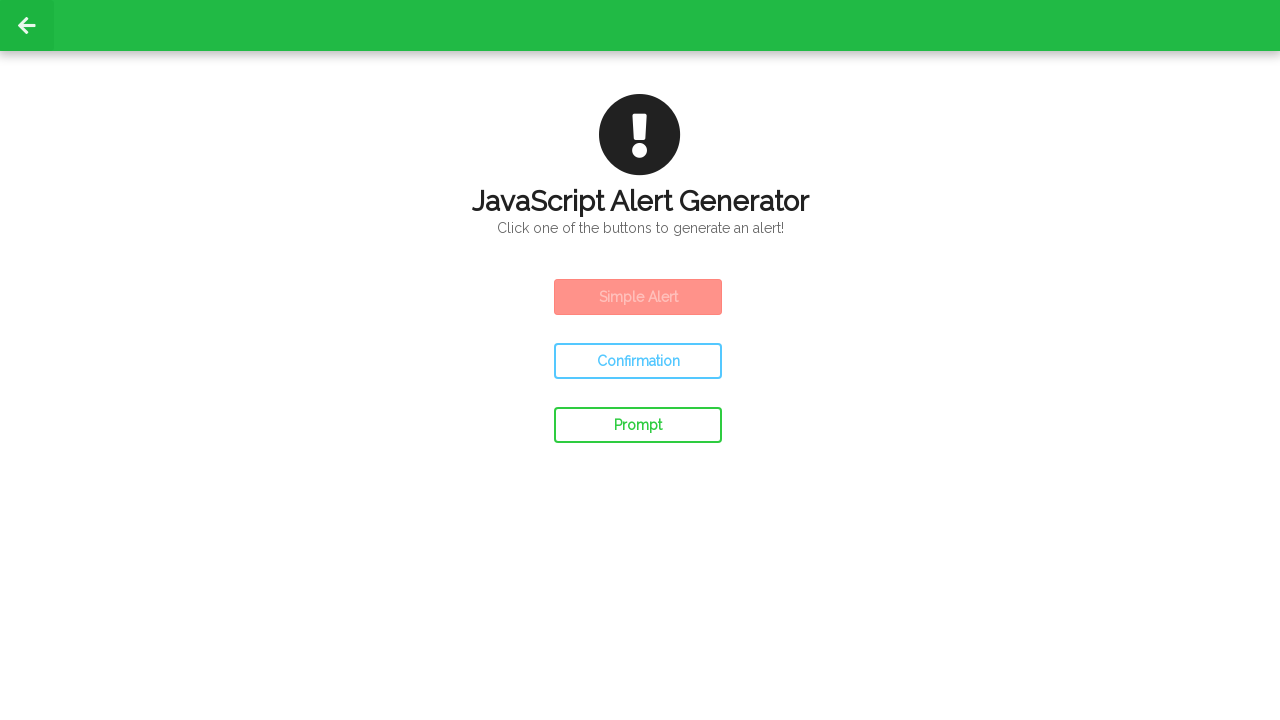

Set up dialog event handler to accept alerts
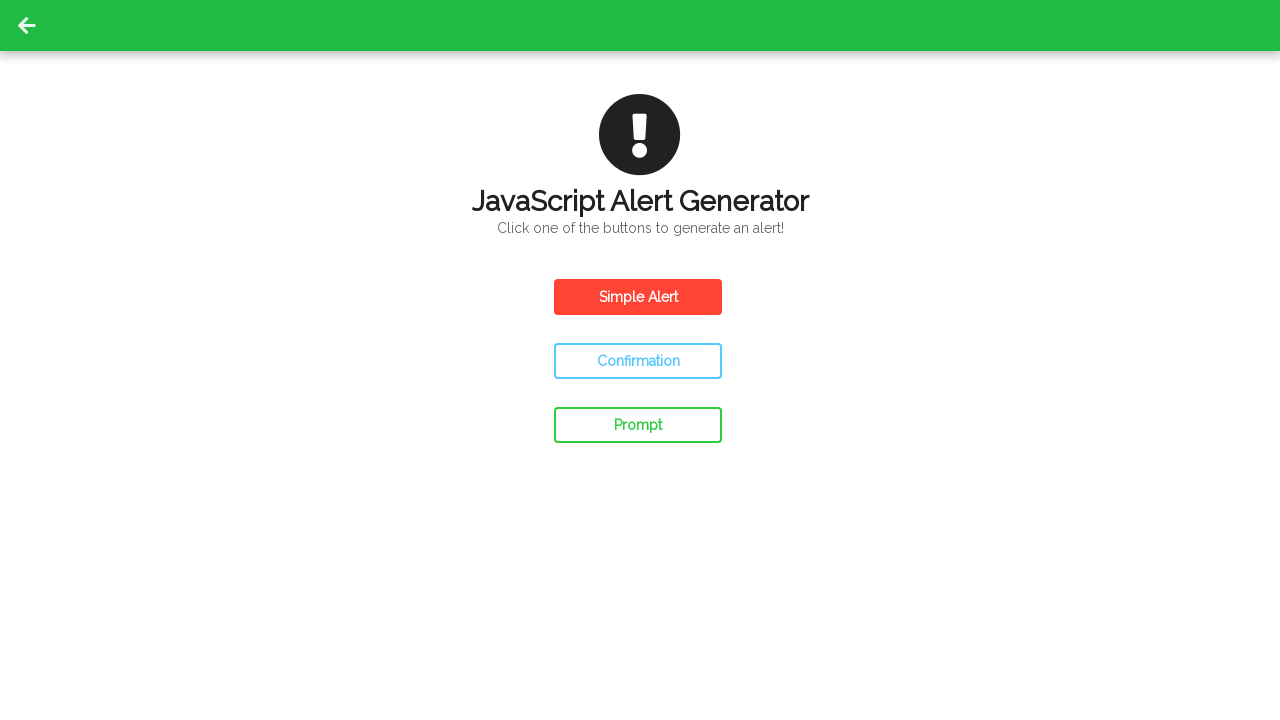

Set up dialog handler to verify alert message and accept
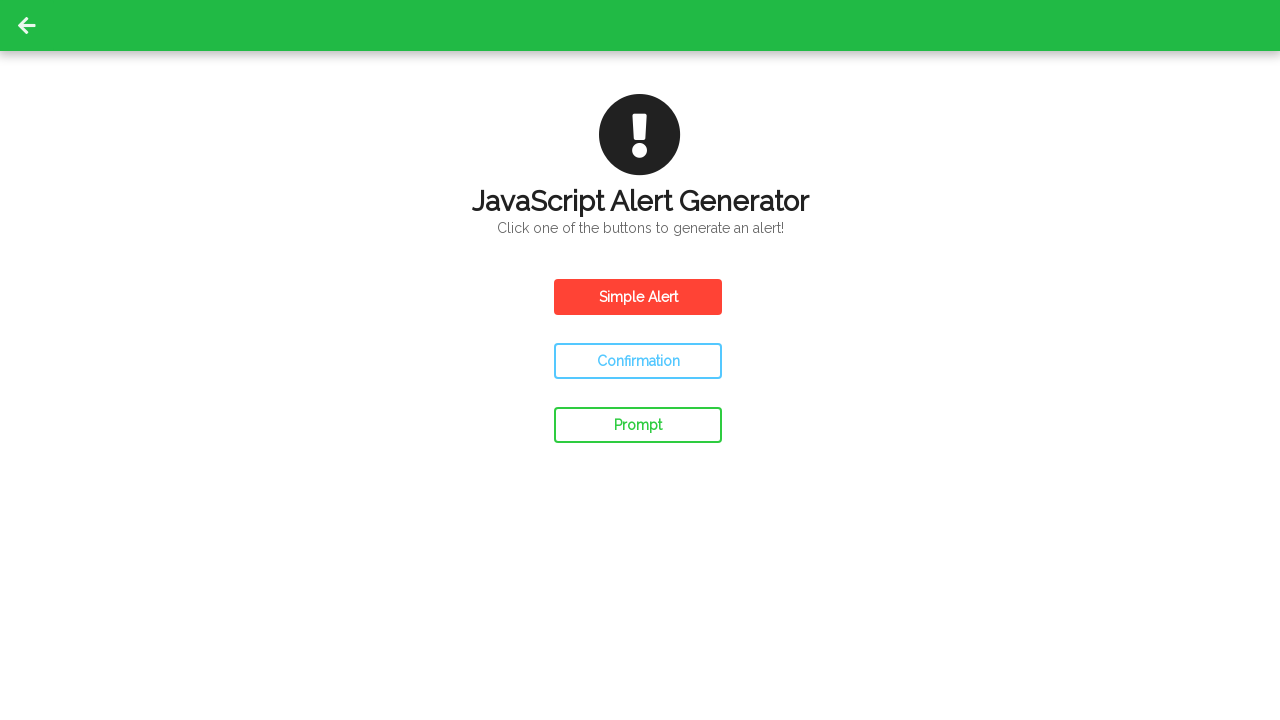

Clicked simple alert button to trigger JavaScript alert at (638, 297) on #simple
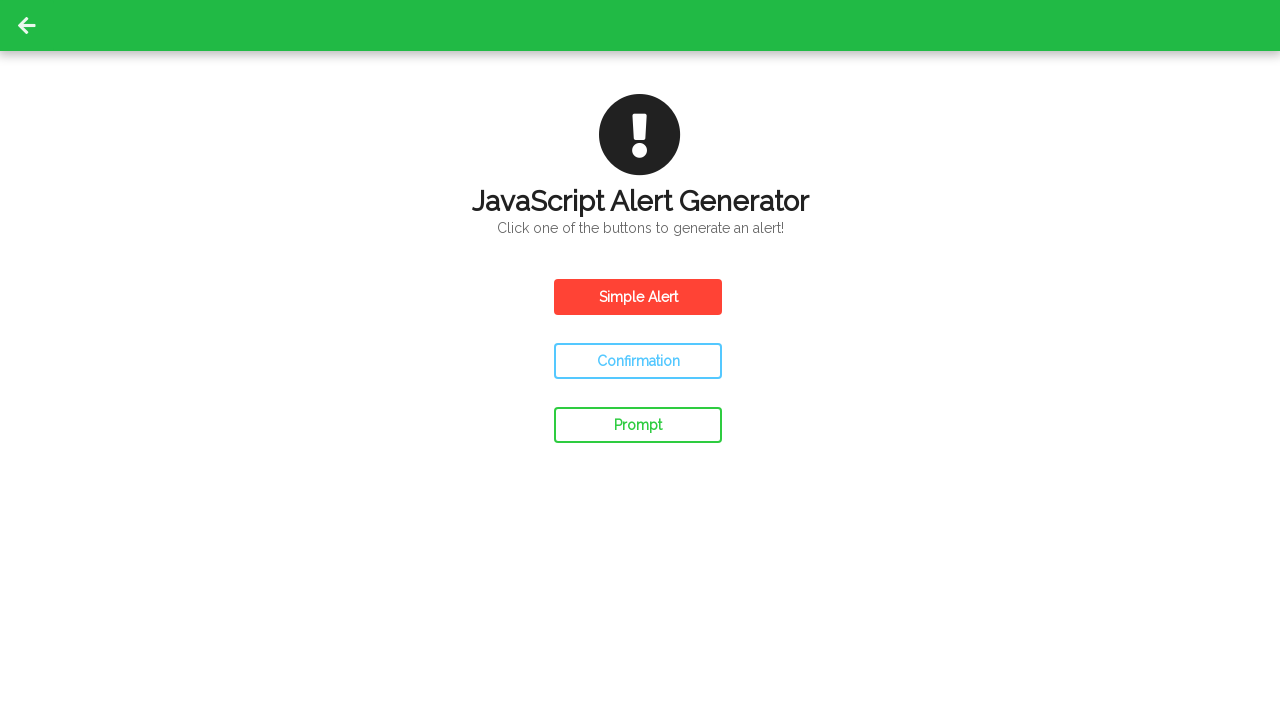

Alert accepted and verified with correct message 'This is a JavaScript Alert!'
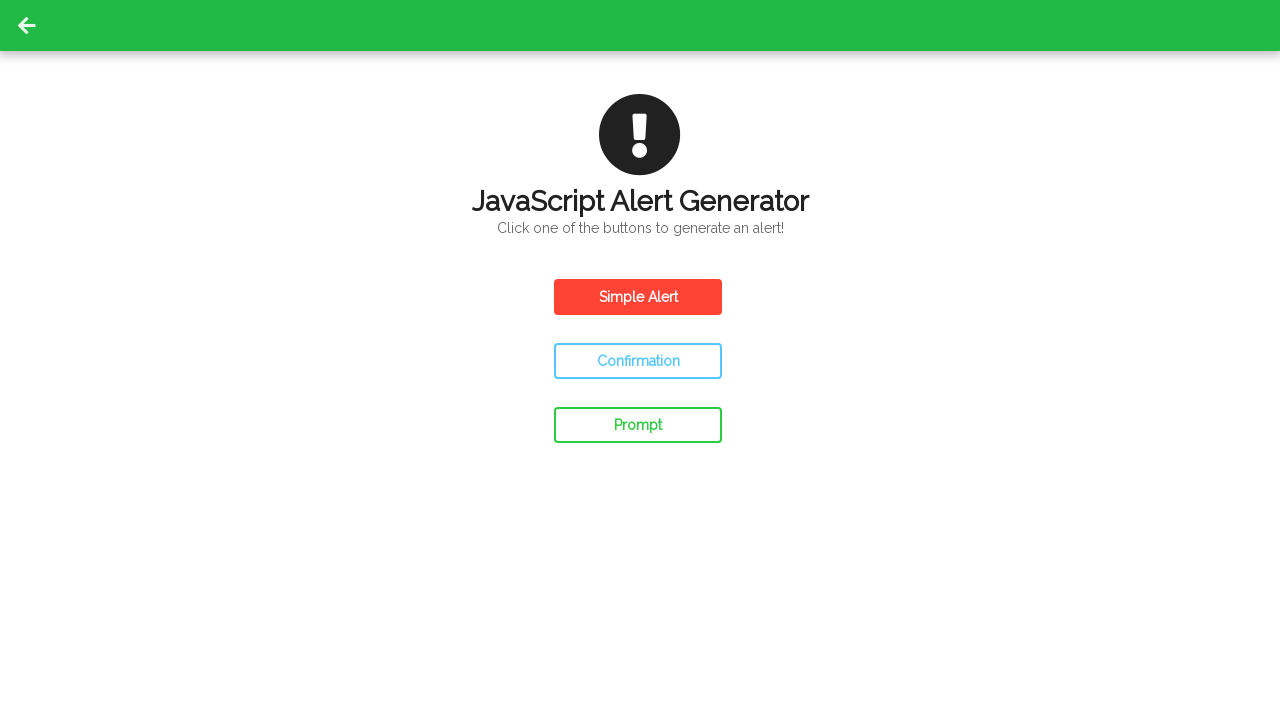

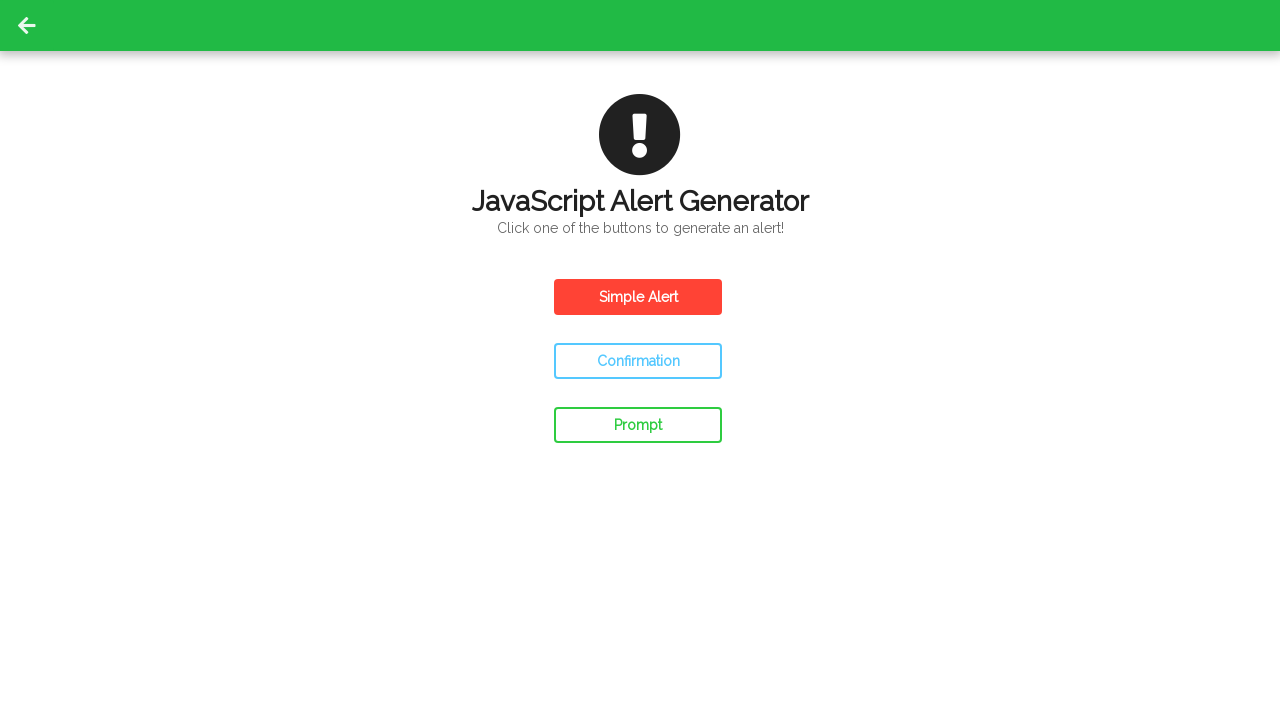